Tests clicking a button with dynamic ID multiple times to verify it can be located using CSS selector instead of ID

Starting URL: http://uitestingplayground.com/dynamicid

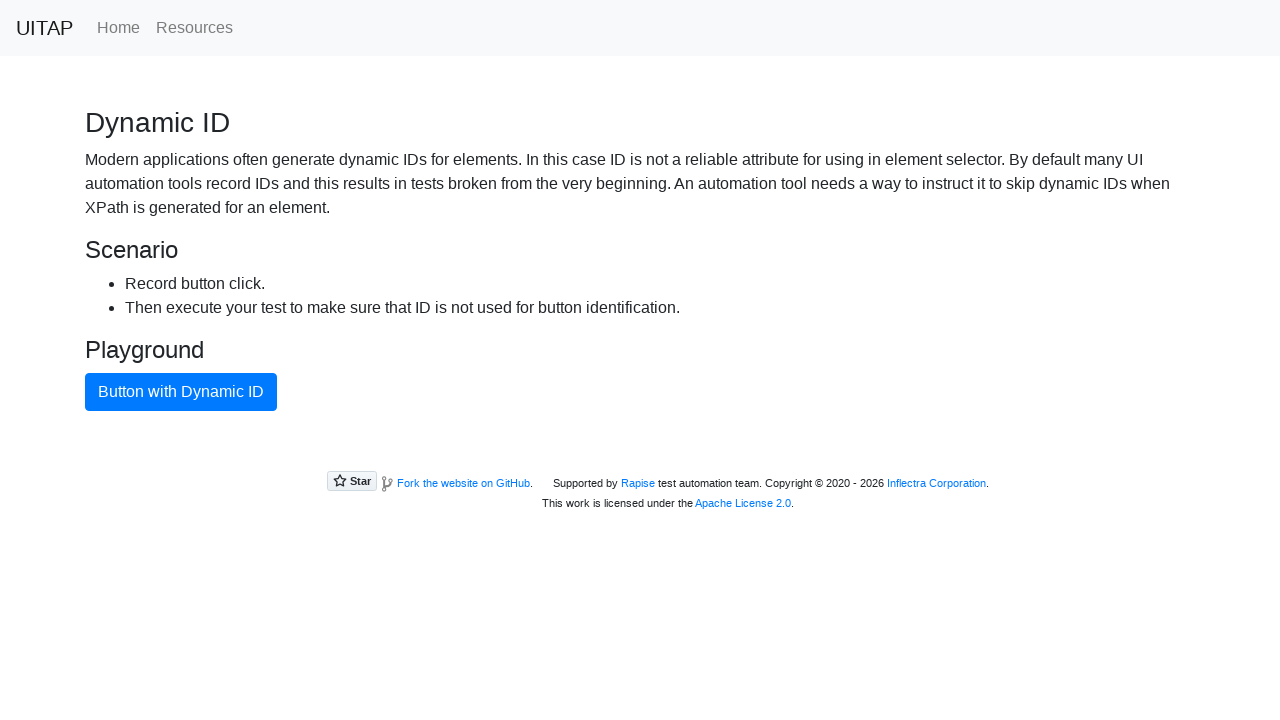

Clicked blue primary button (attempt 1 of 3) at (181, 392) on button.btn.btn-primary
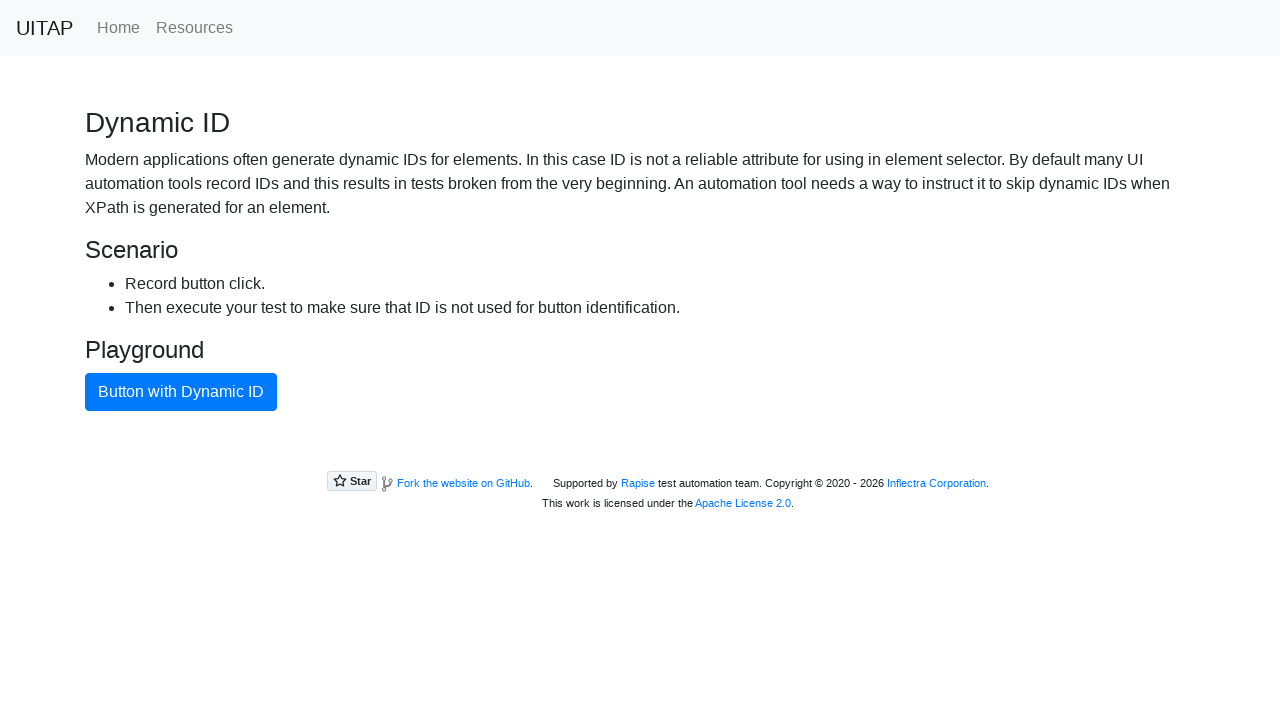

Clicked blue primary button (attempt 2 of 3) at (181, 392) on button.btn.btn-primary
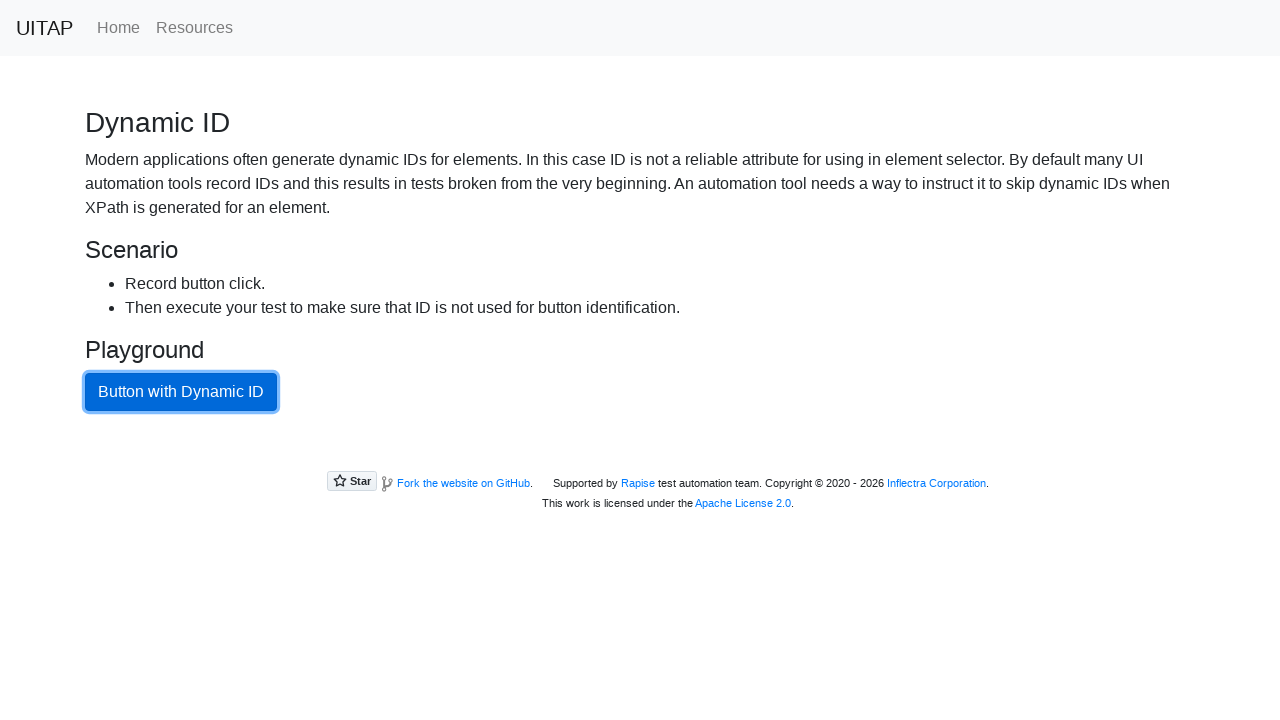

Clicked blue primary button (attempt 3 of 3) at (181, 392) on button.btn.btn-primary
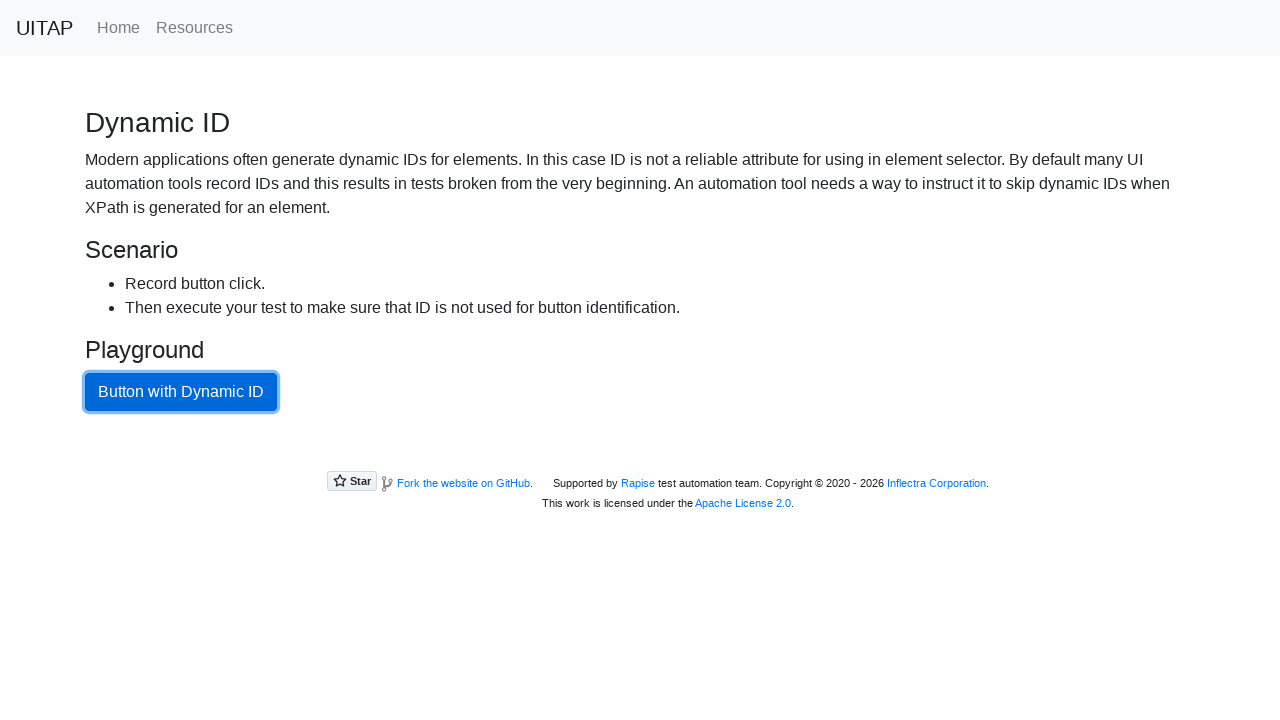

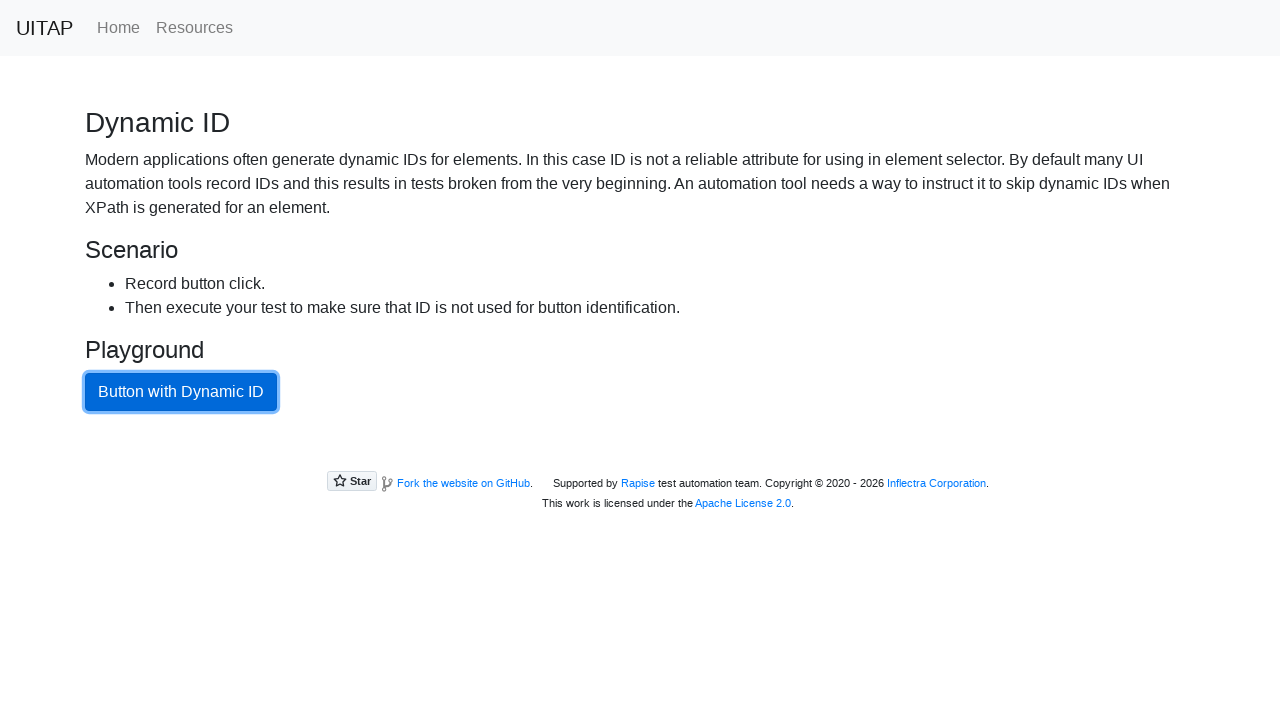